Tests UI interactions on a demo QA site by clicking on the "Interactions" menu item and using keyboard arrow navigation, demonstrating ActionChains-style behavior.

Starting URL: https://demoqa.com/select-menu

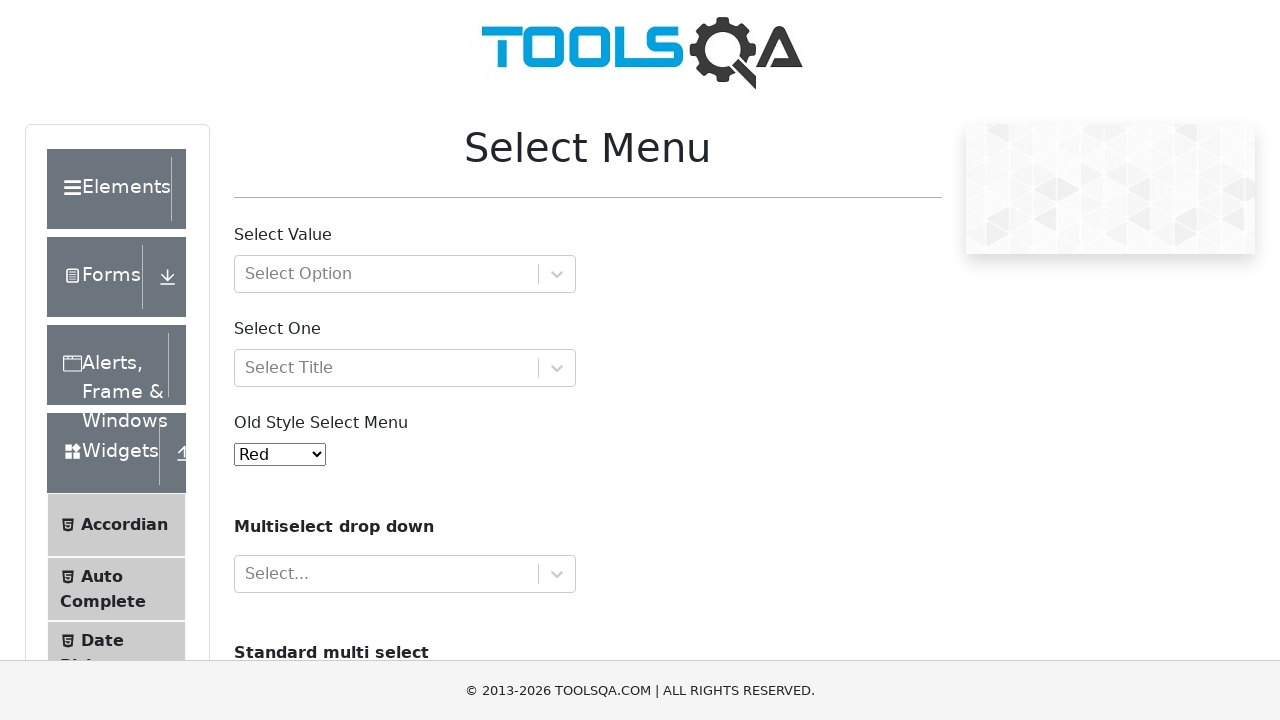

Waited for Interactions menu item to be visible
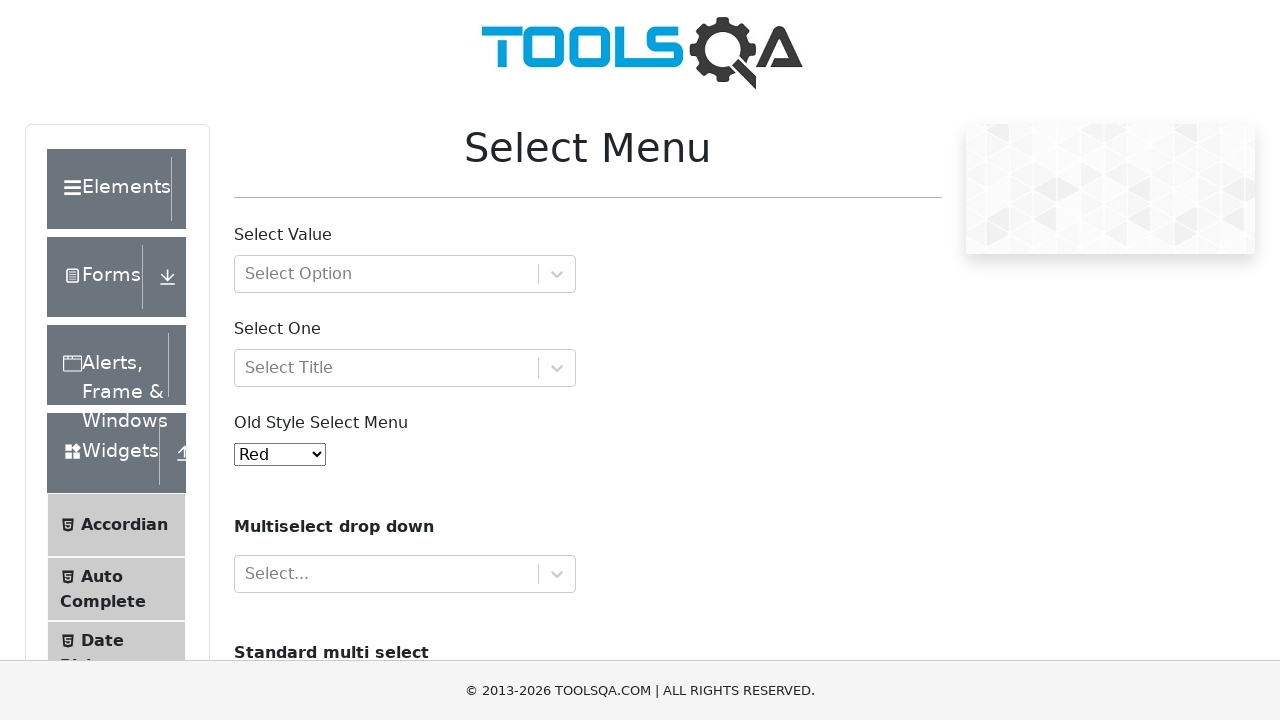

Clicked on Interactions menu item at (121, 475) on text="Interactions"
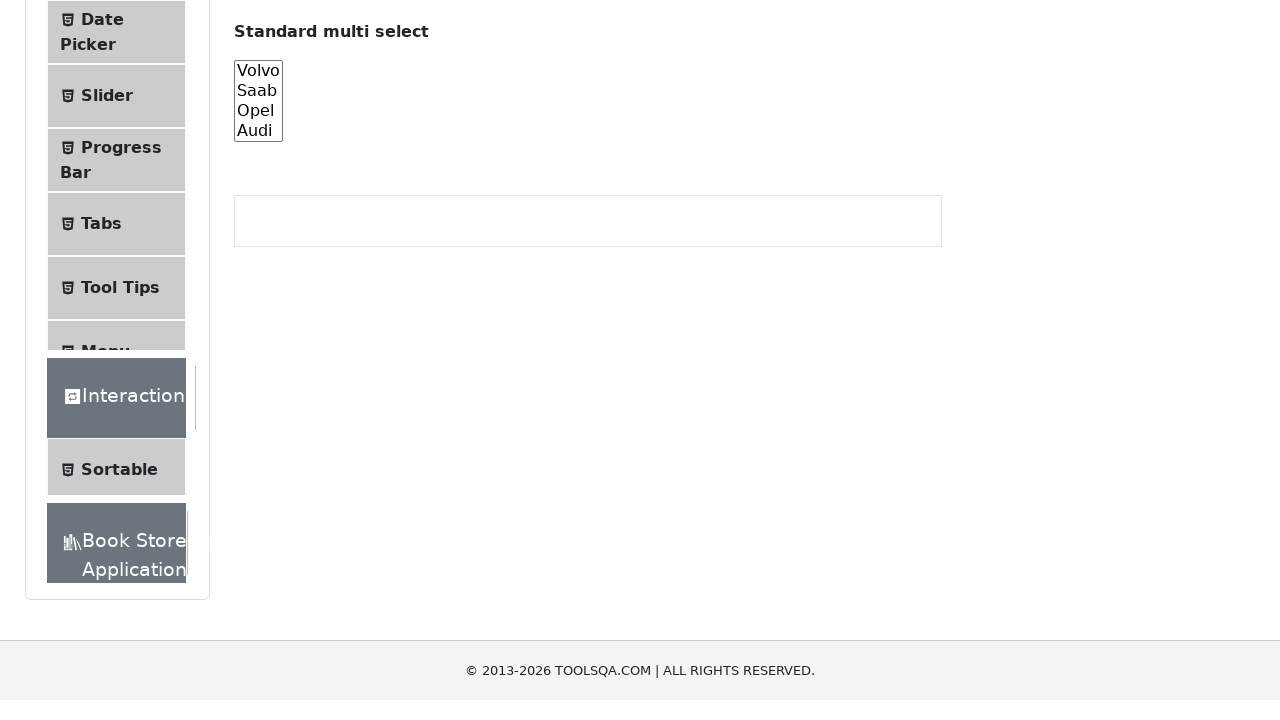

Pressed ArrowDown key to navigate menu items
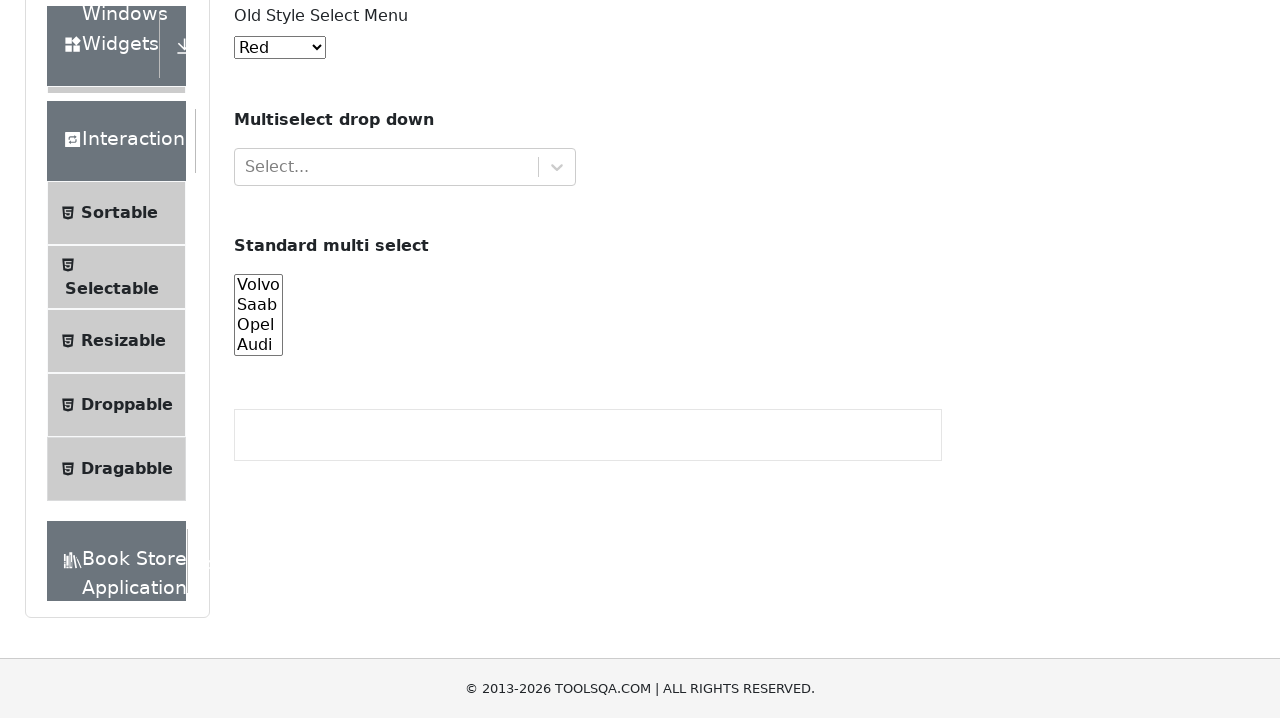

Waited 1000ms for menu navigation to complete
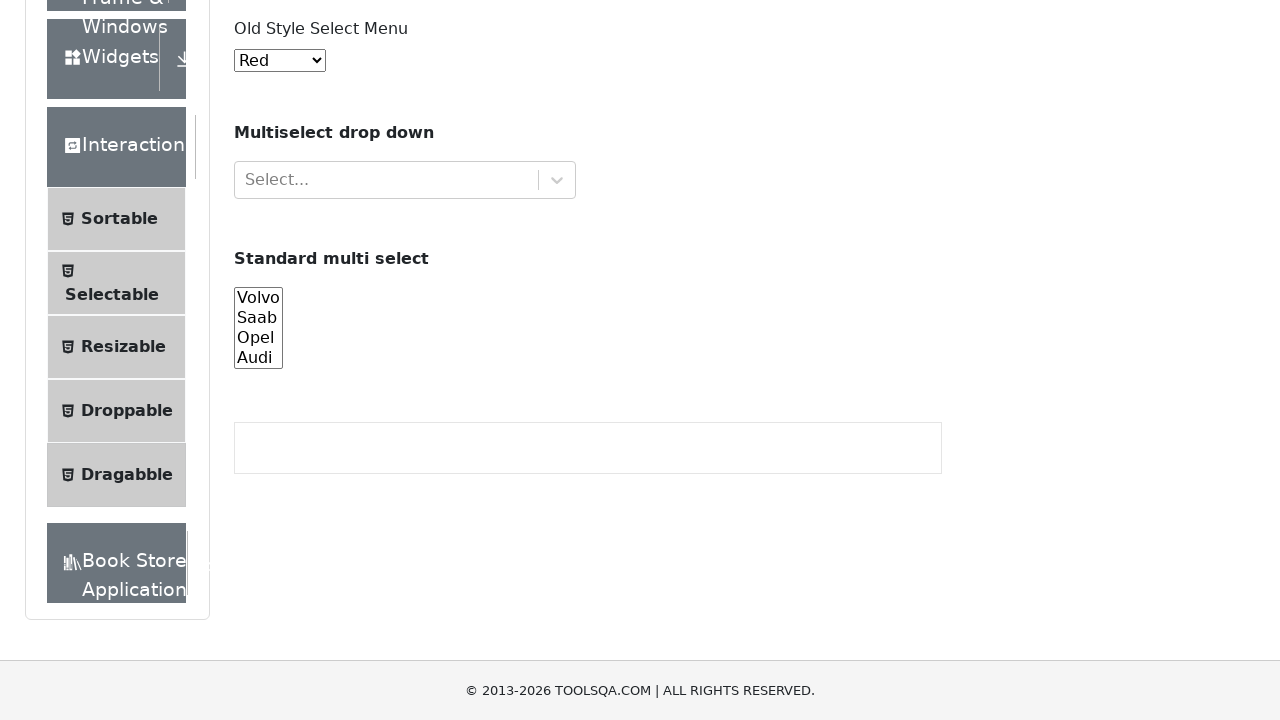

Clicked on Interactions menu item again at (121, 147) on text="Interactions"
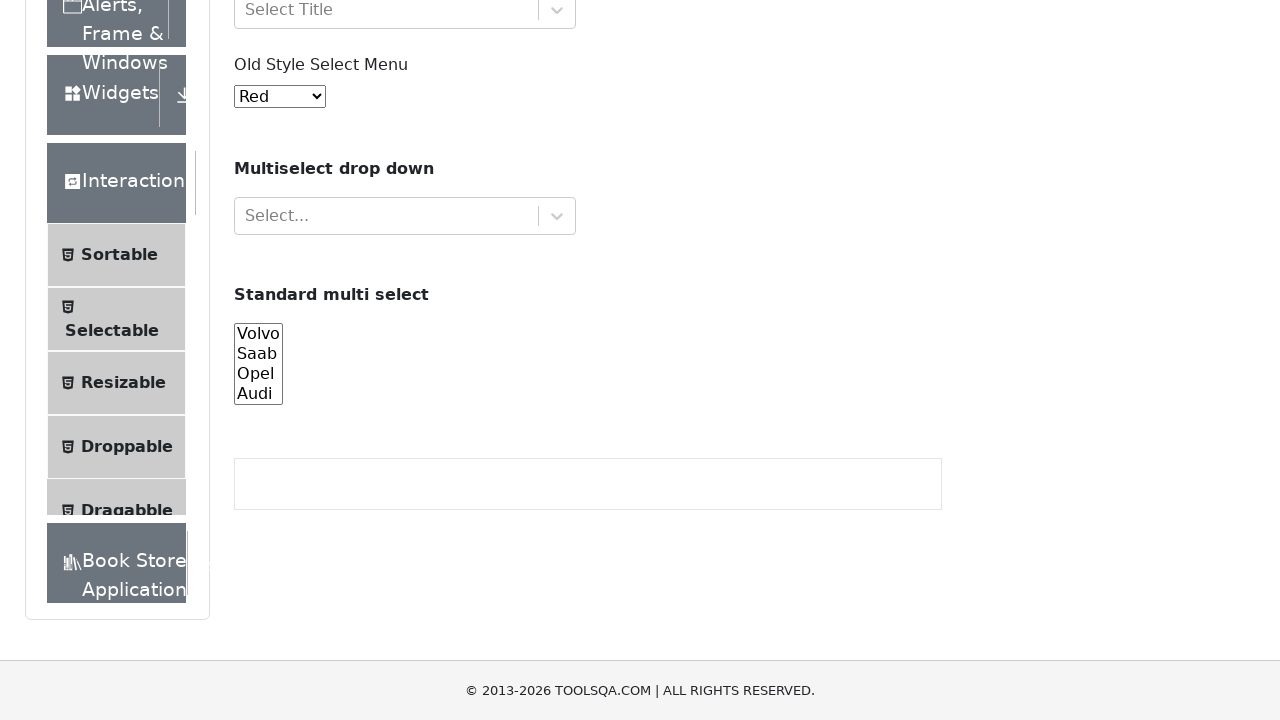

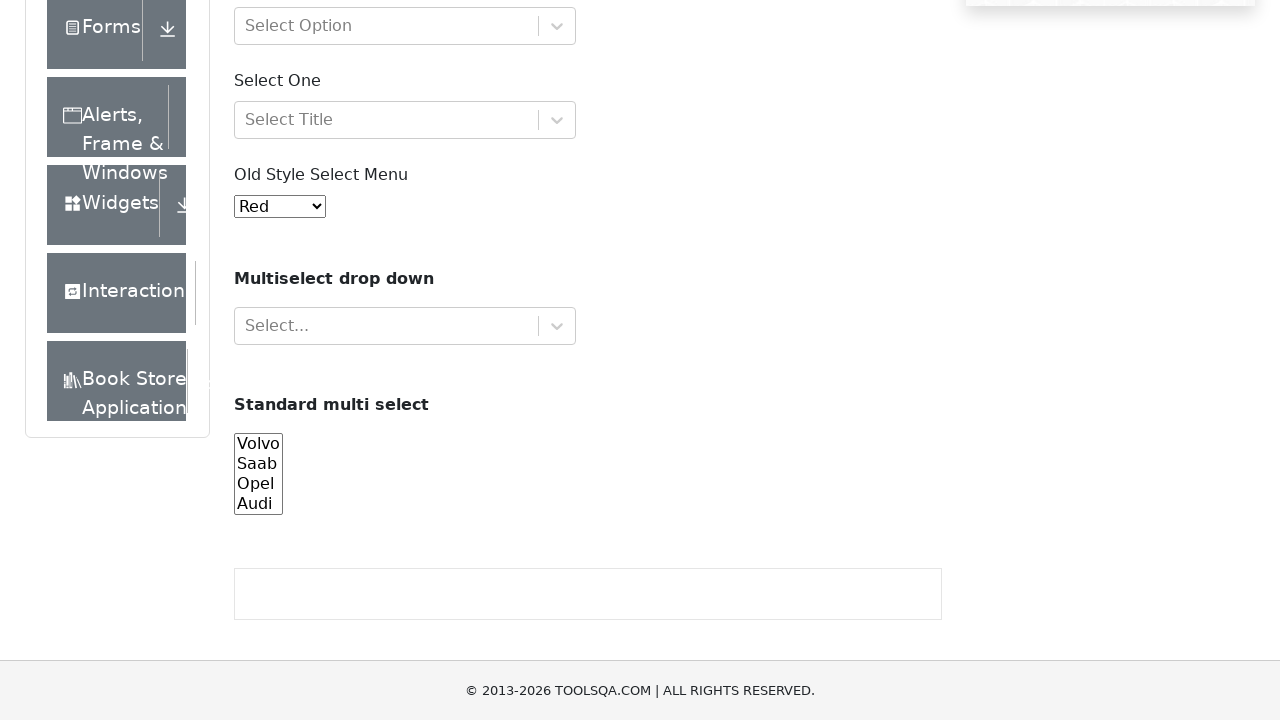